Tests a puzzle page by reading a hidden value from an element's attribute, calculating a mathematical result using logarithm and sine functions, filling in the answer, checking required checkboxes, and submitting the form.

Starting URL: http://suninjuly.github.io/get_attribute.html

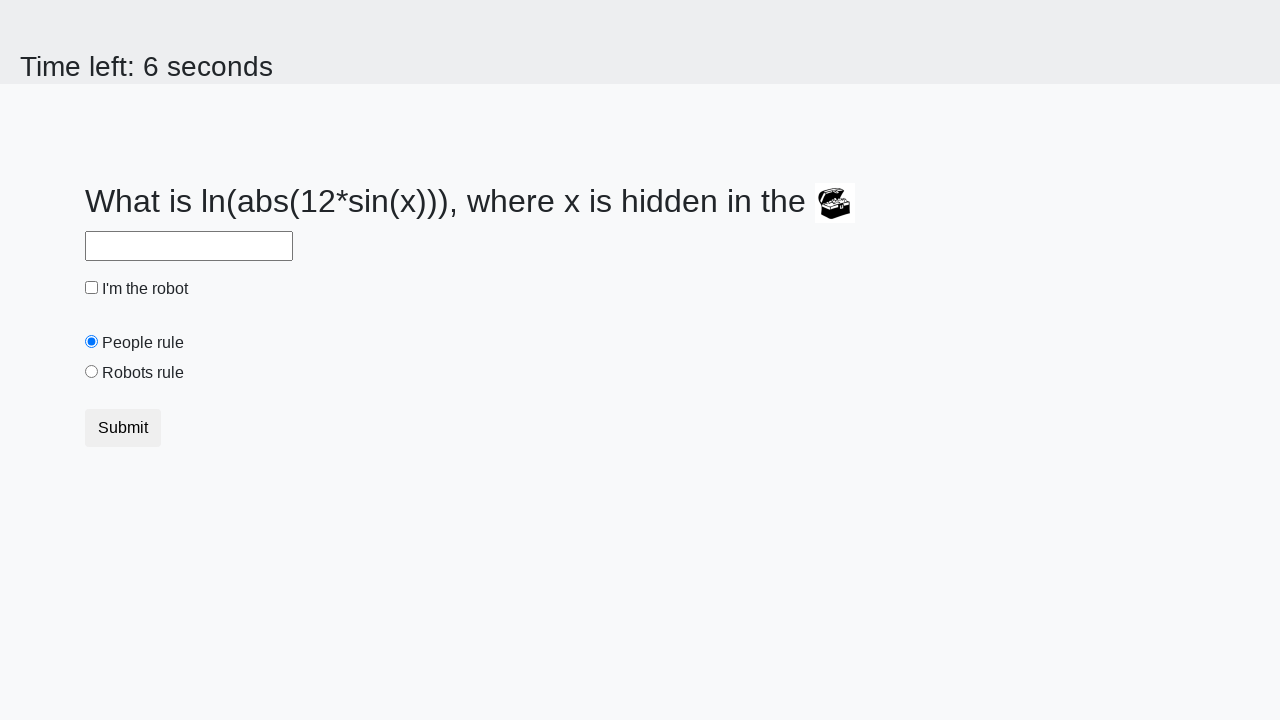

Located treasure element with hidden value
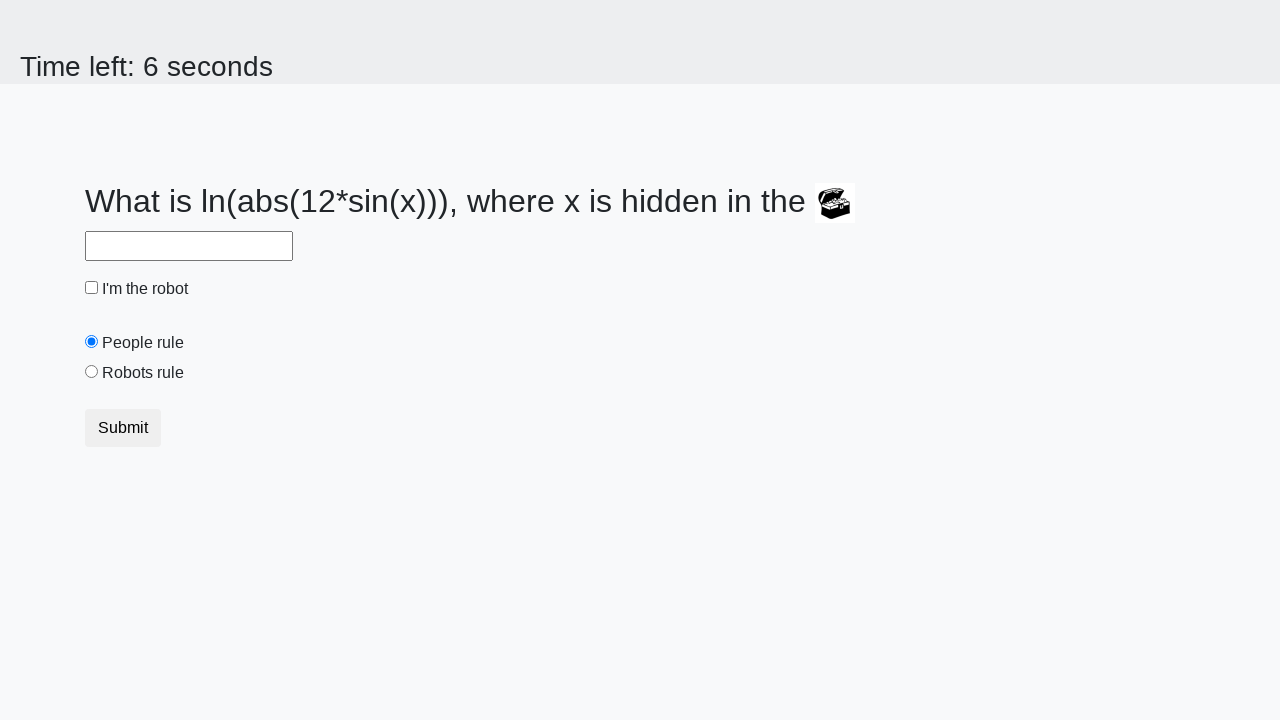

Retrieved hidden value '3' from treasure element's valuex attribute
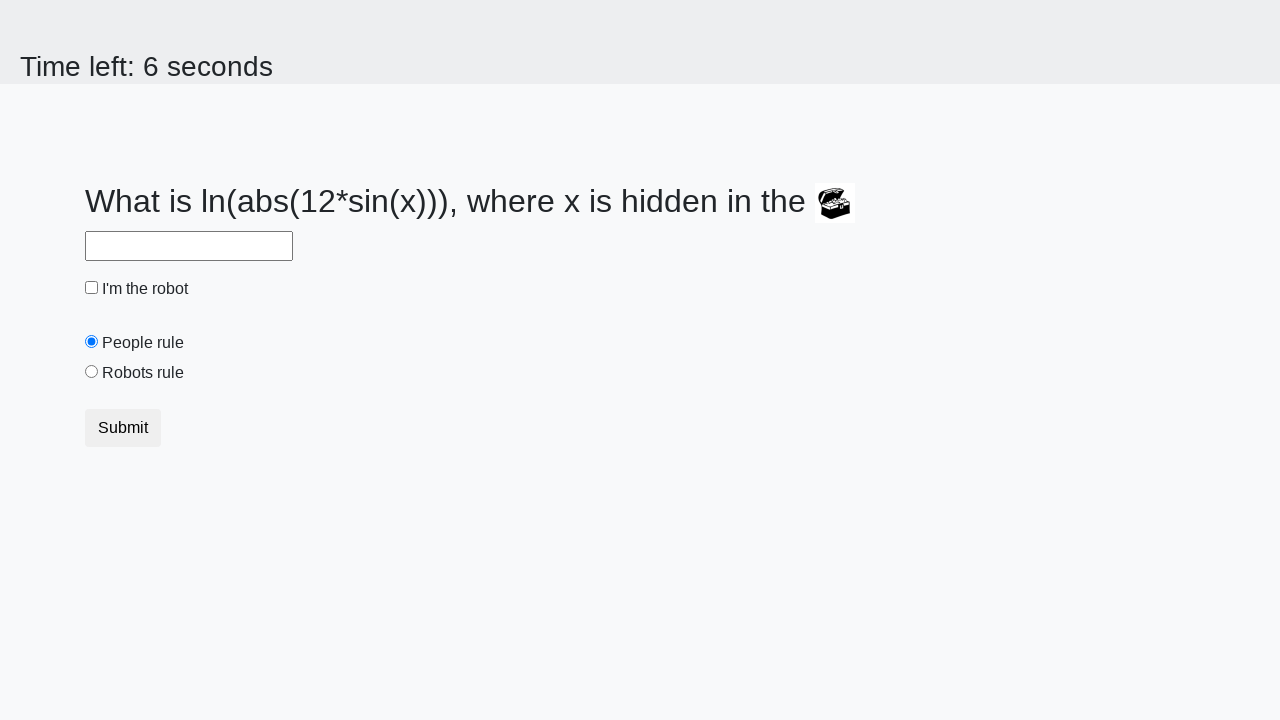

Calculated answer using logarithm and sine functions: 0.5267620201779143
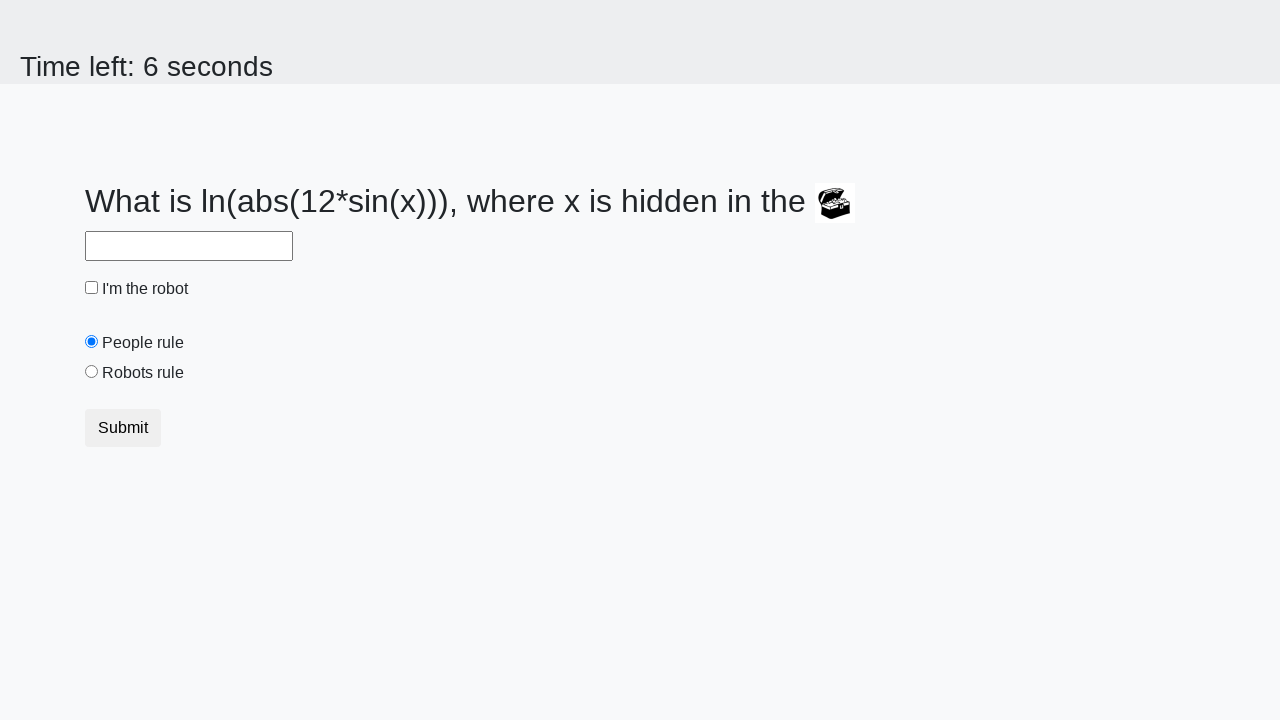

Filled answer field with calculated value: 0.5267620201779143 on #answer
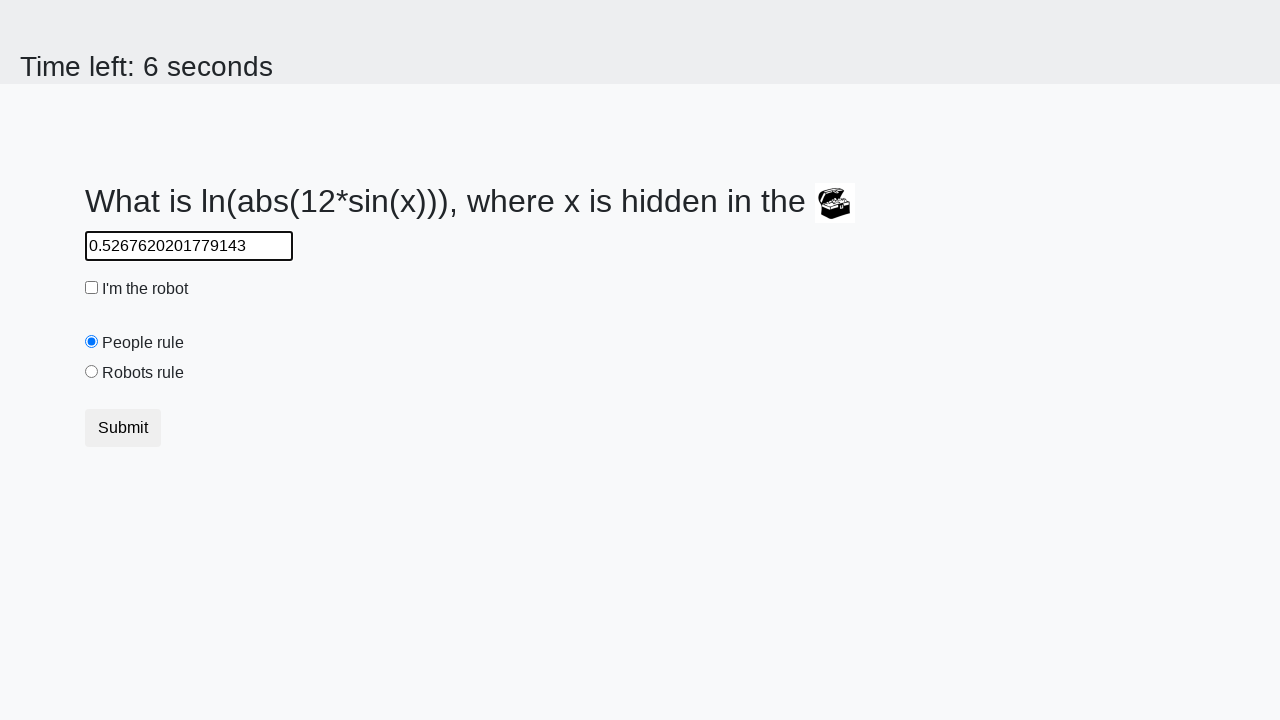

Checked the robot checkbox at (92, 288) on #robotCheckbox
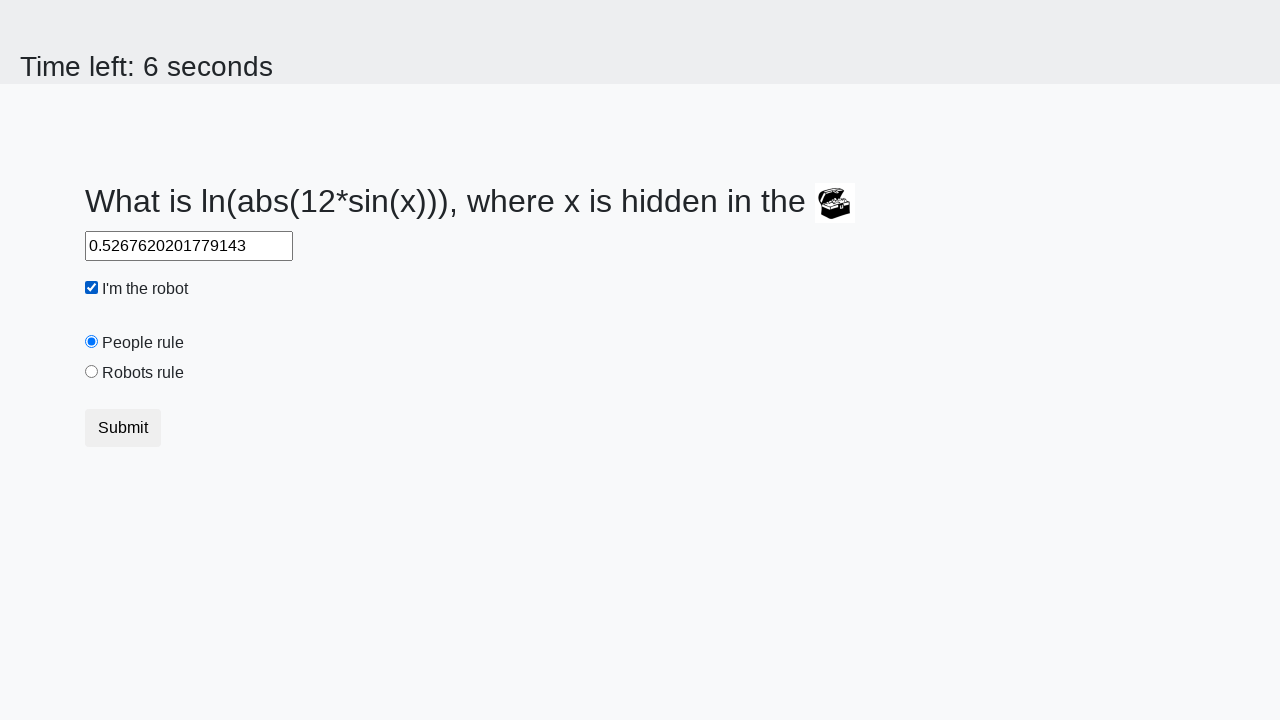

Checked the robots rule checkbox at (92, 372) on #robotsRule
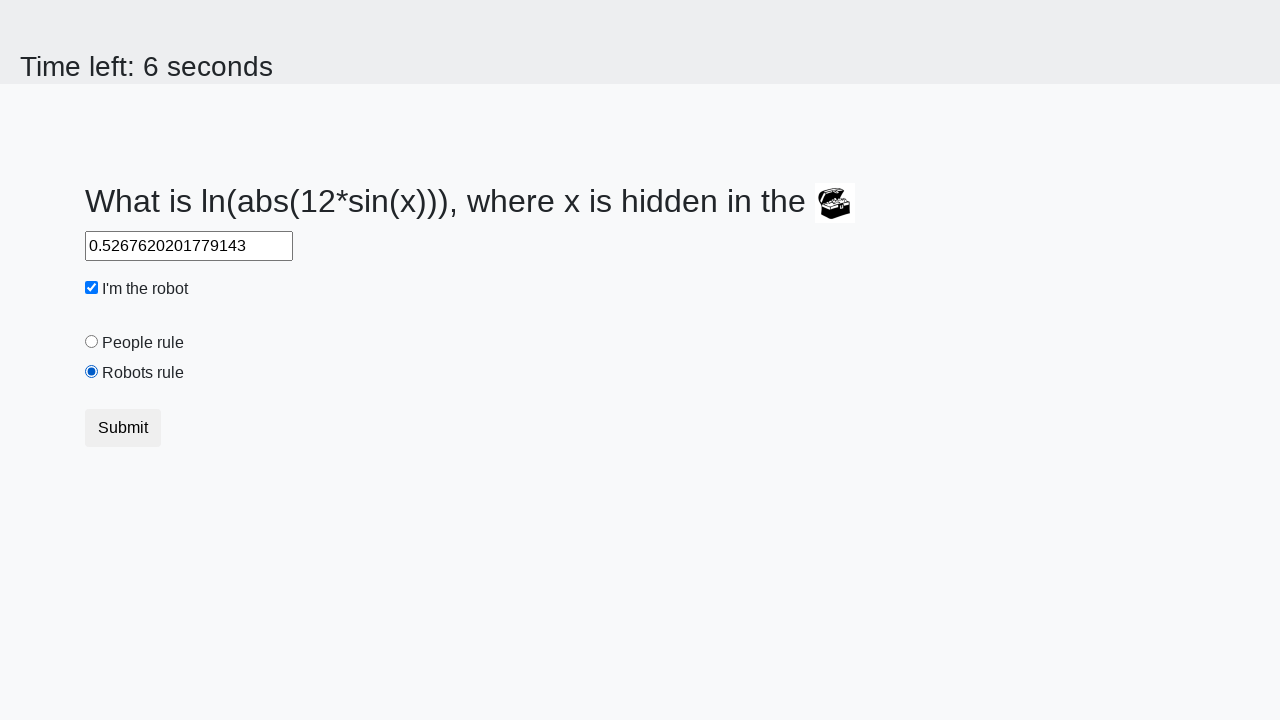

Clicked the submit button to submit the form at (123, 428) on button.btn
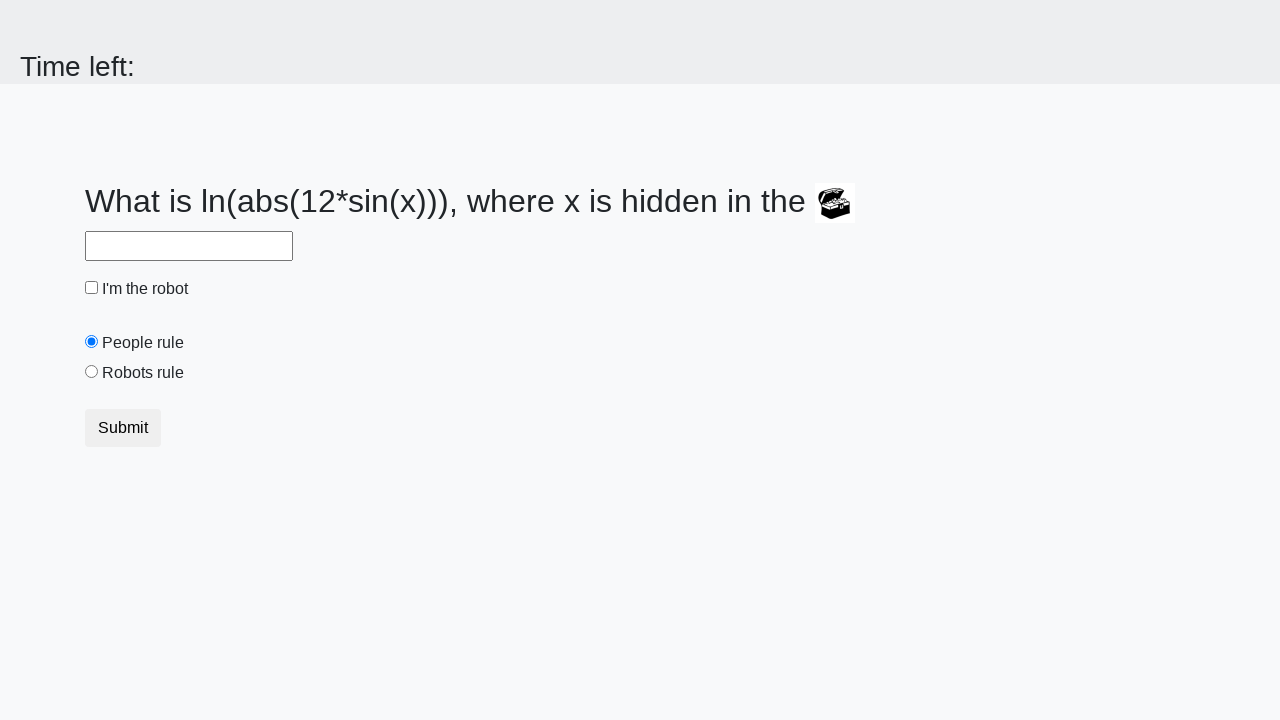

Waited for page response
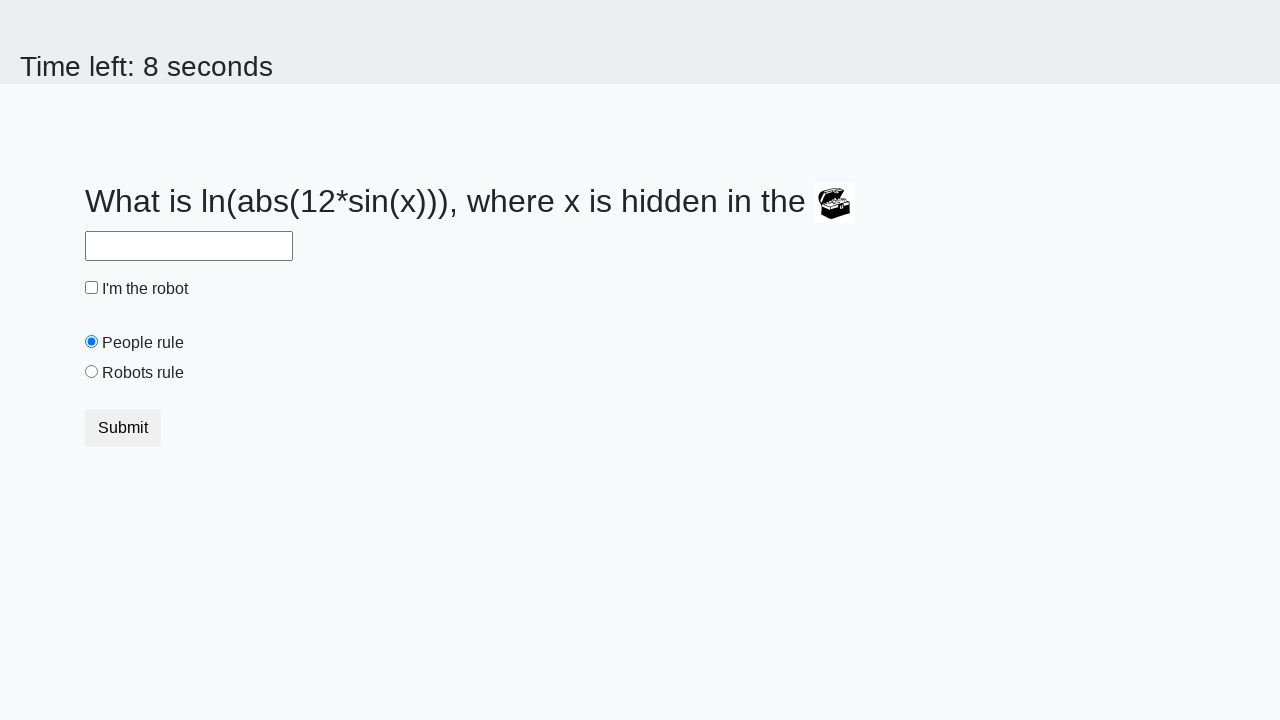

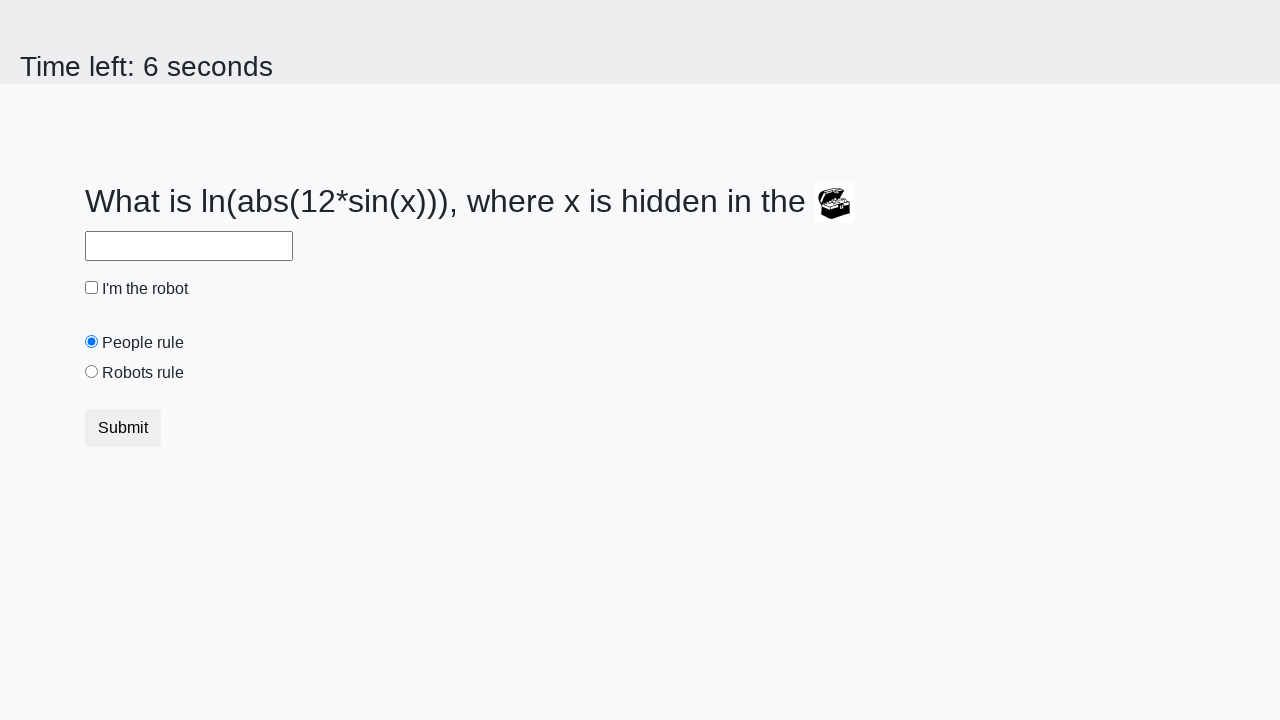